Fills the password field on the Angular practice form with a sample password

Starting URL: https://rahulshettyacademy.com/angularpractice

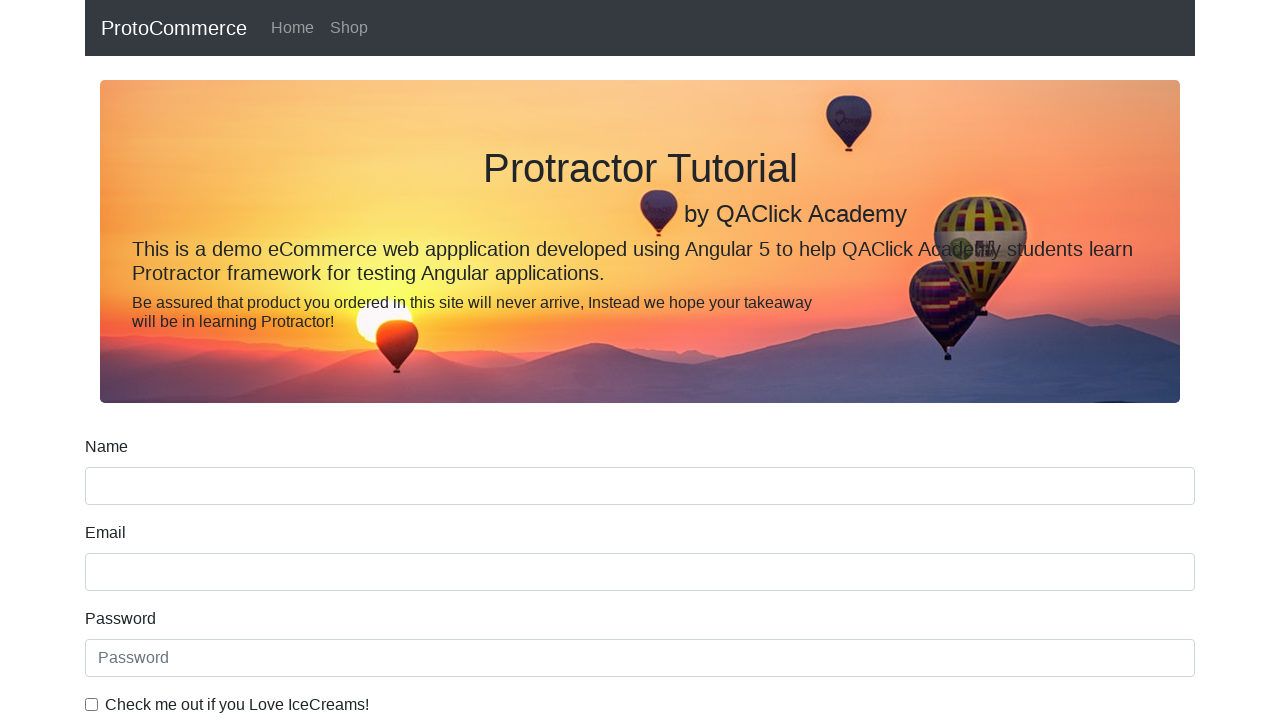

Filled password field with sample password on #exampleInputPassword1
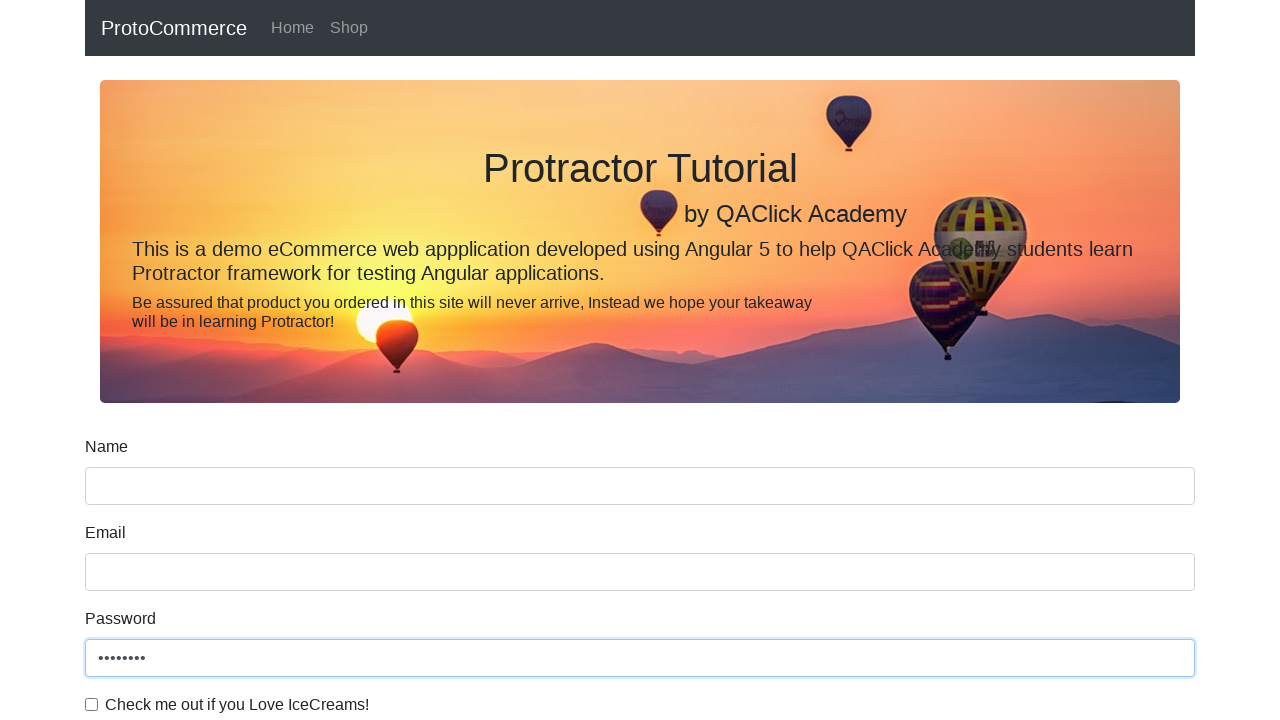

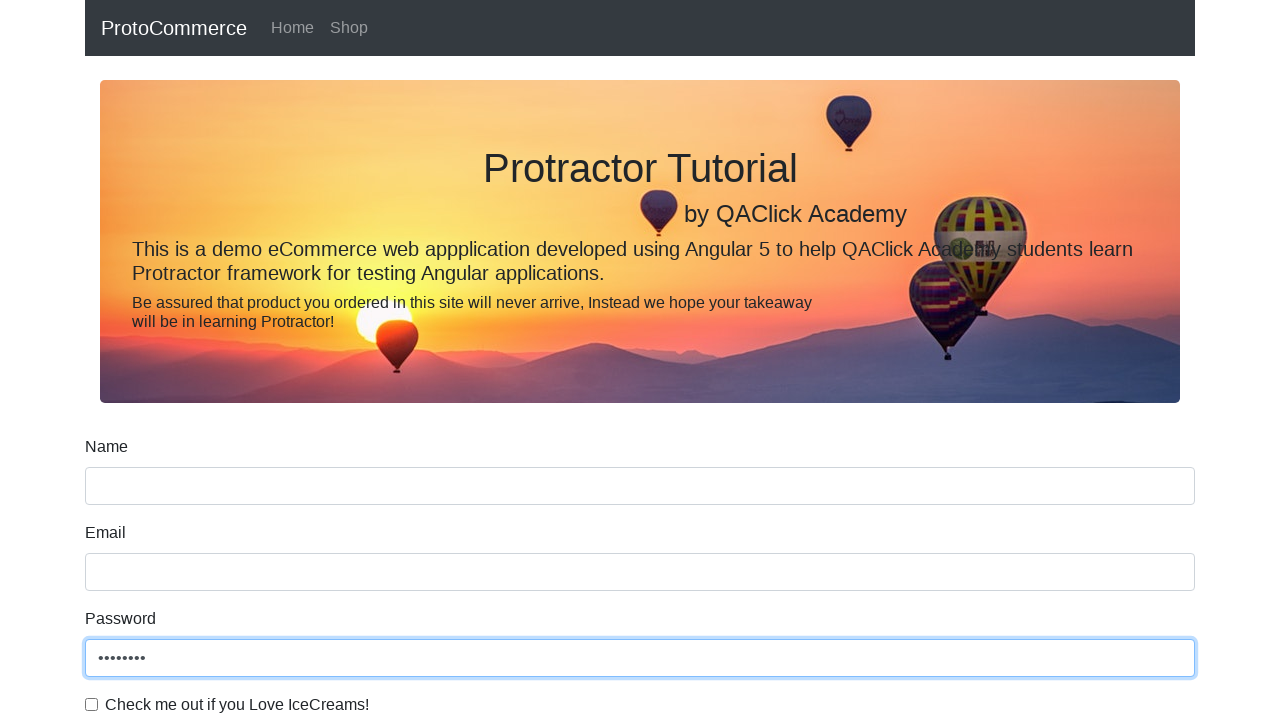